Tests alert handling by clicking a button that triggers an alert and accepting it

Starting URL: https://demoqa.com/alerts

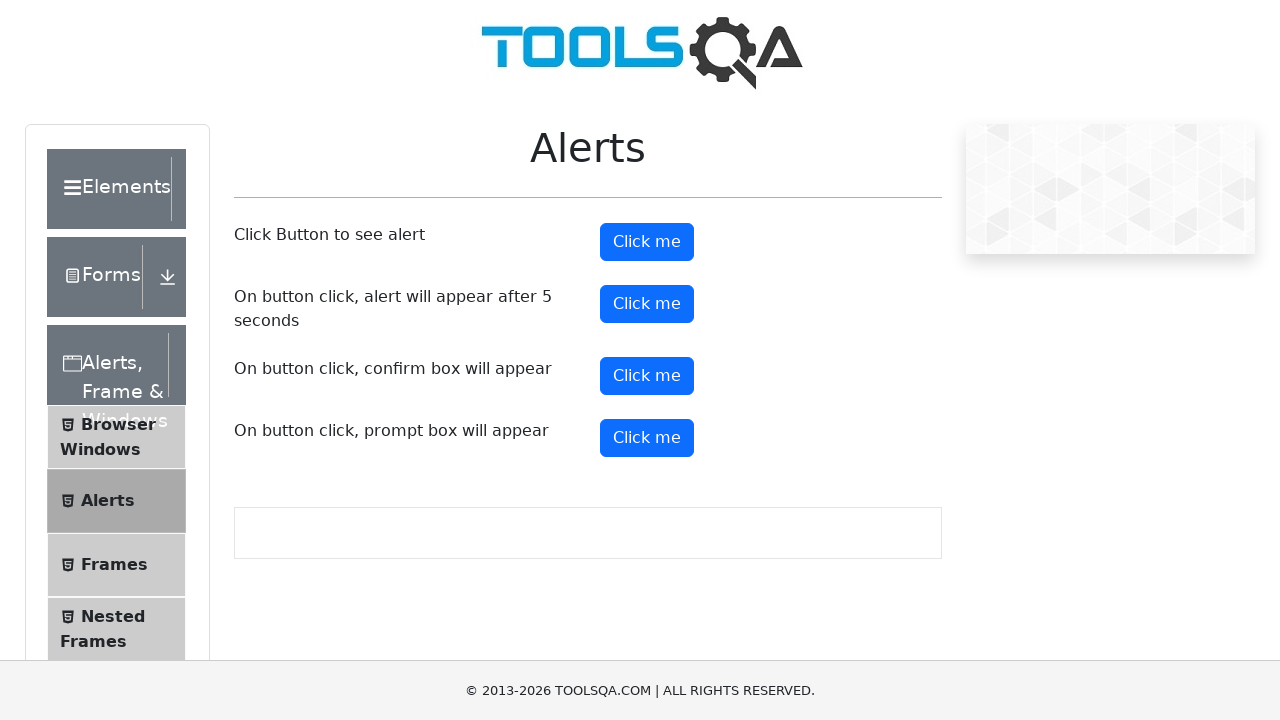

Set up dialog handler to accept alerts
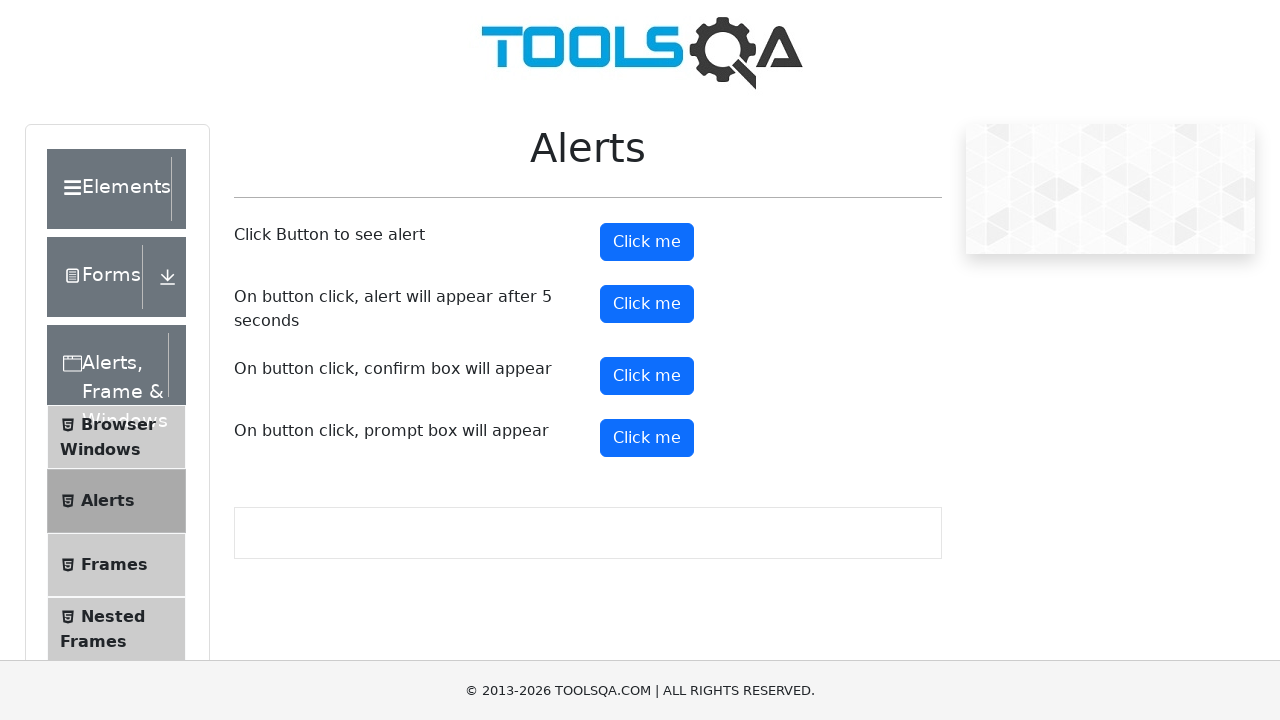

Clicked alert button to trigger alert dialog at (647, 242) on #alertButton
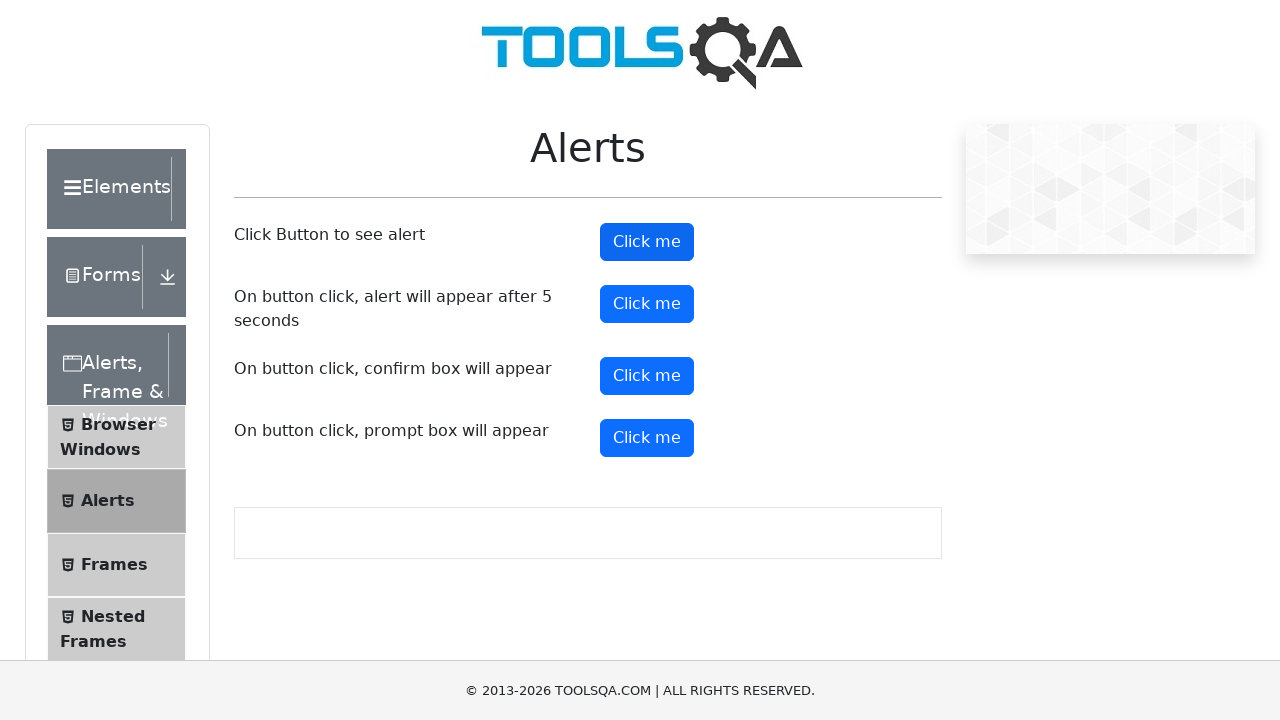

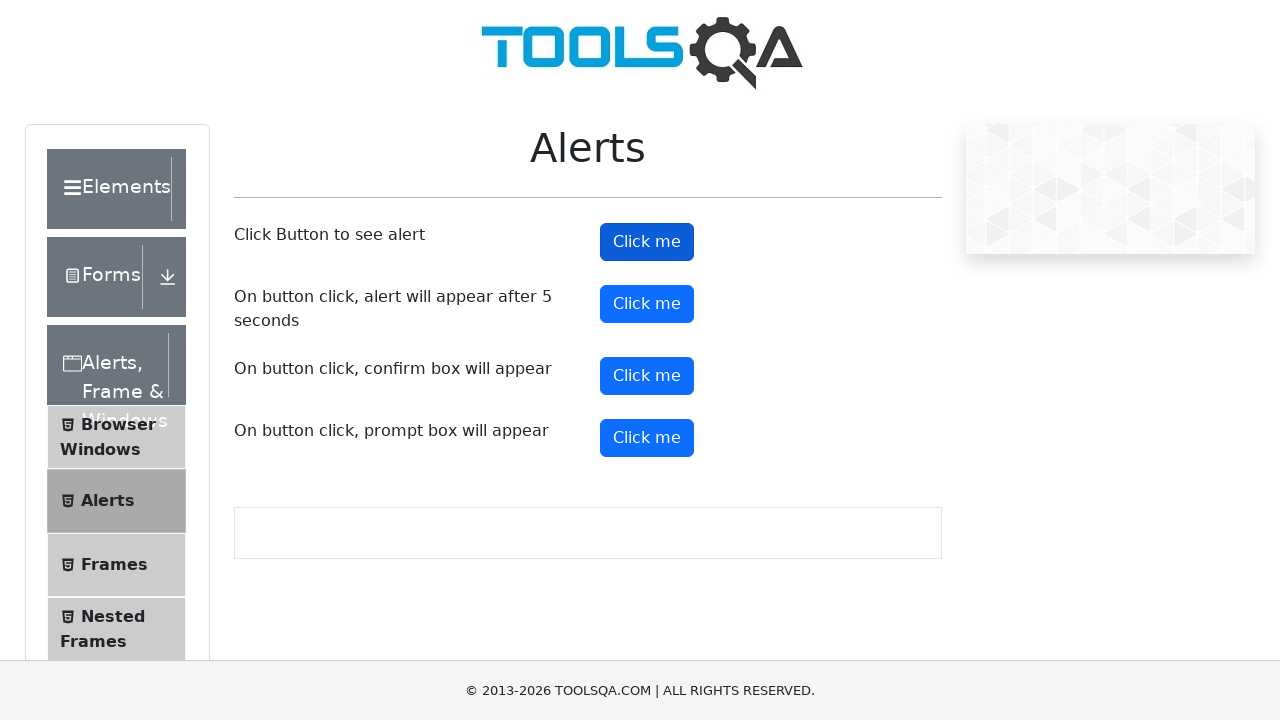